Tests dropdown menu handling by navigating to a demo site, interacting with a country selection dropdown, and selecting "Bermuda" from the options.

Starting URL: https://www.globalsqa.com/demo-site/select-dropdown-menu/

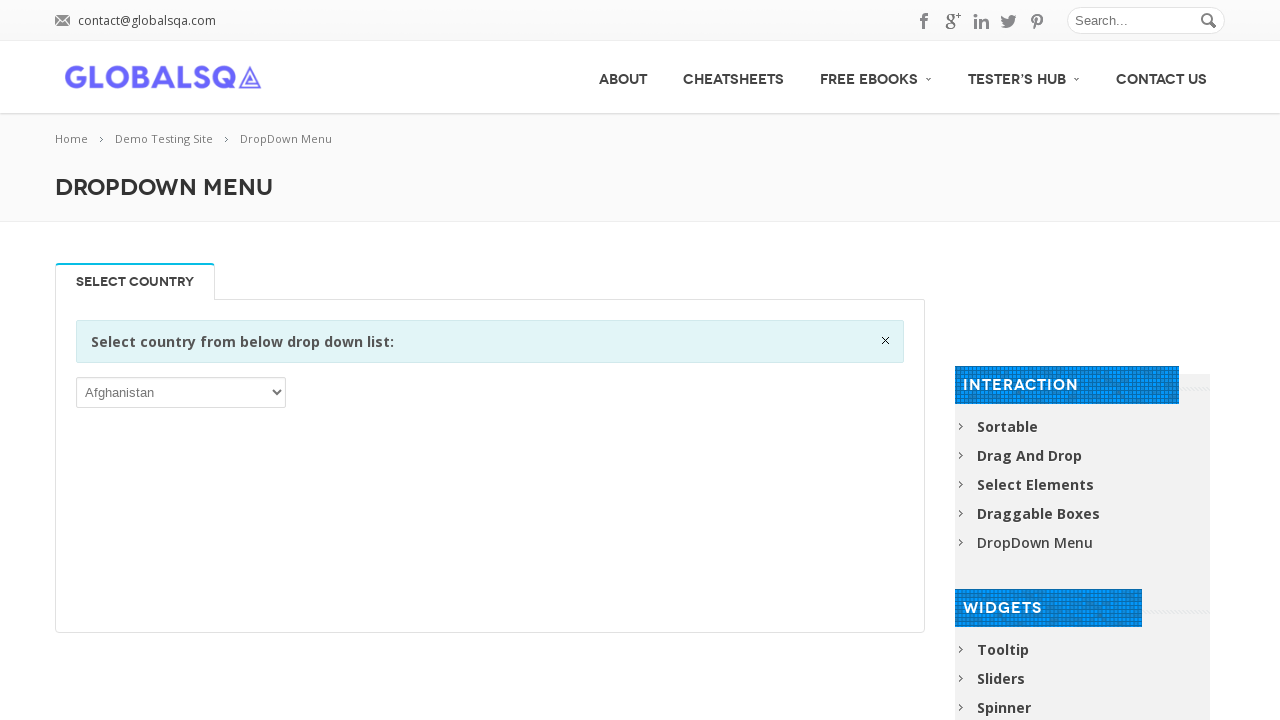

Navigated to Global QA dropdown demo site
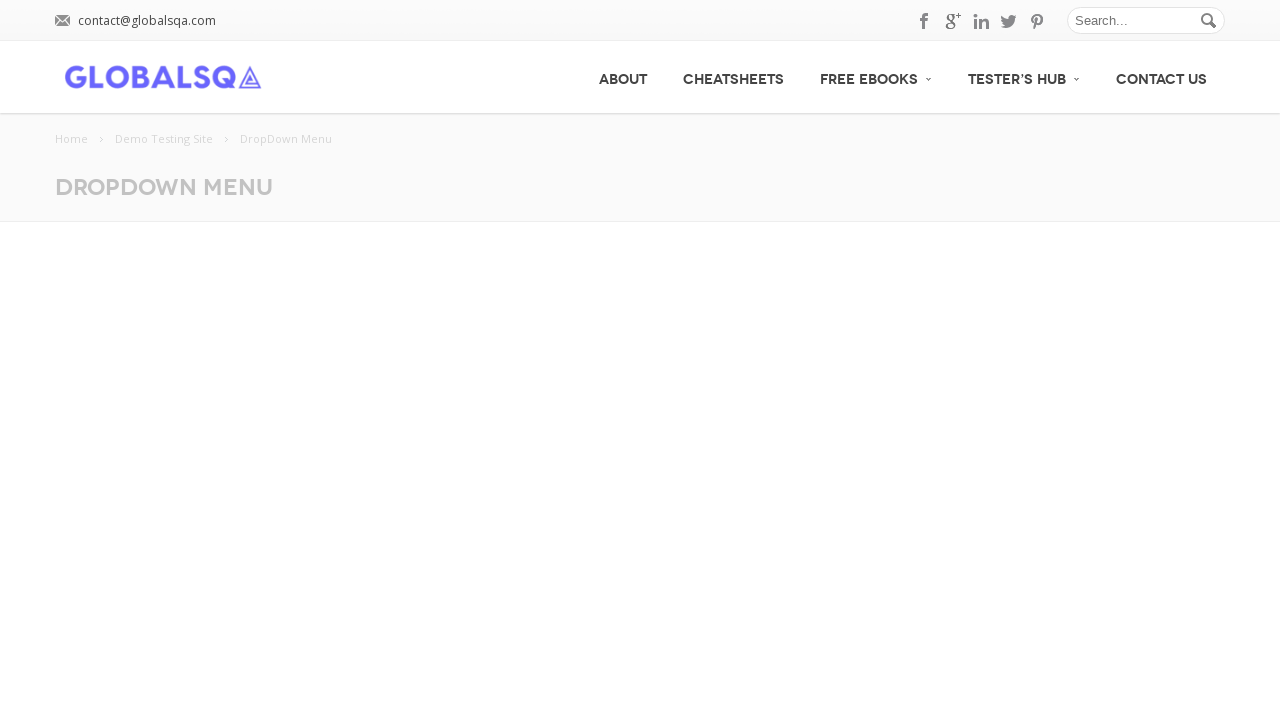

Dropdown menu is now visible
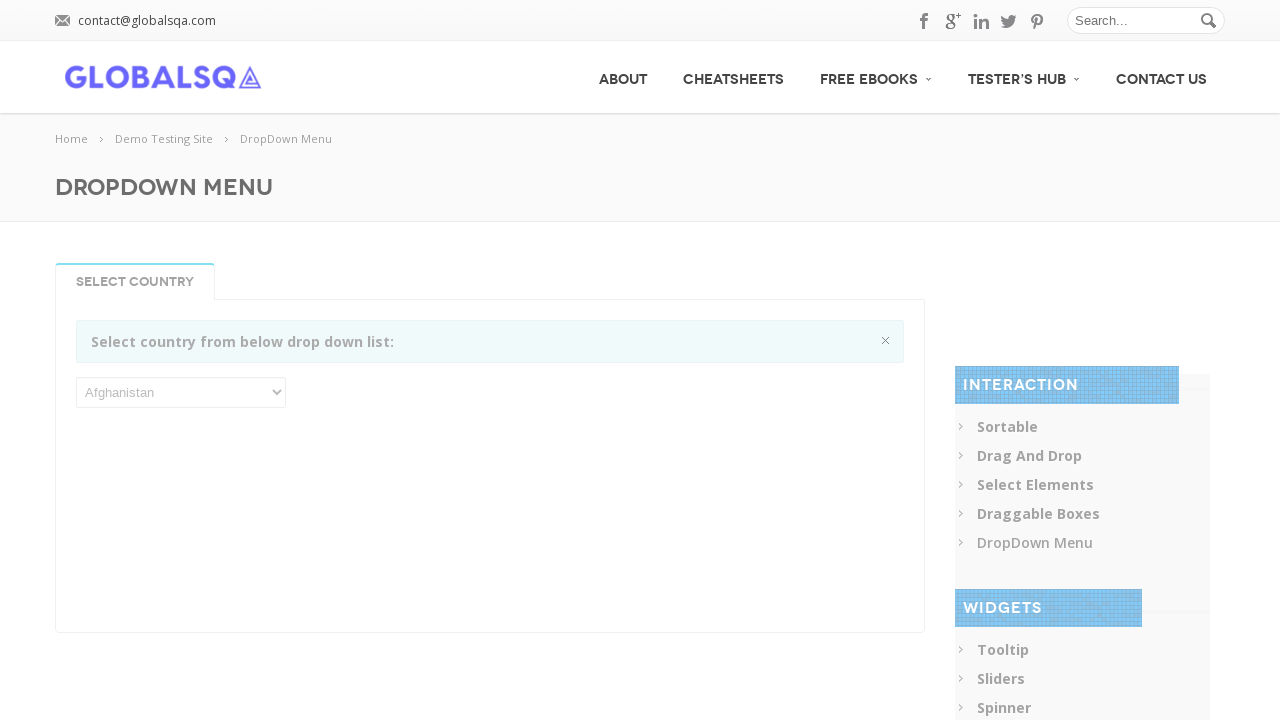

Selected 'Bermuda' from the country dropdown on select
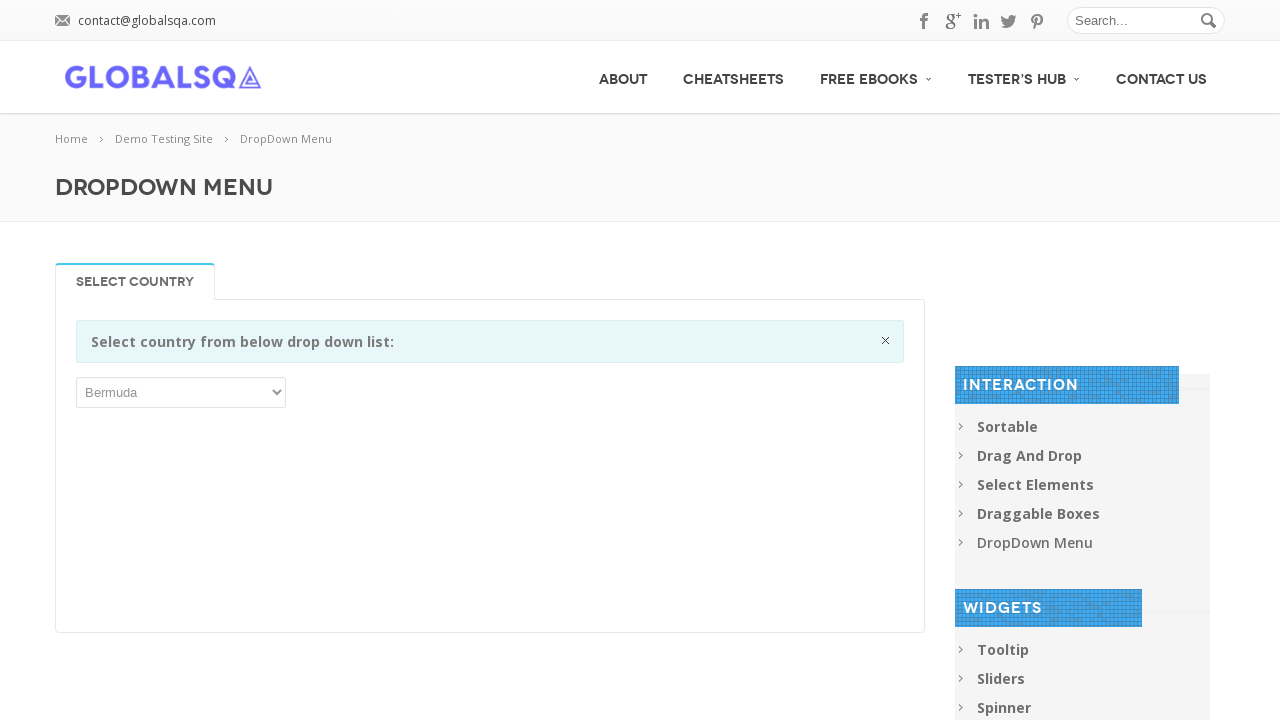

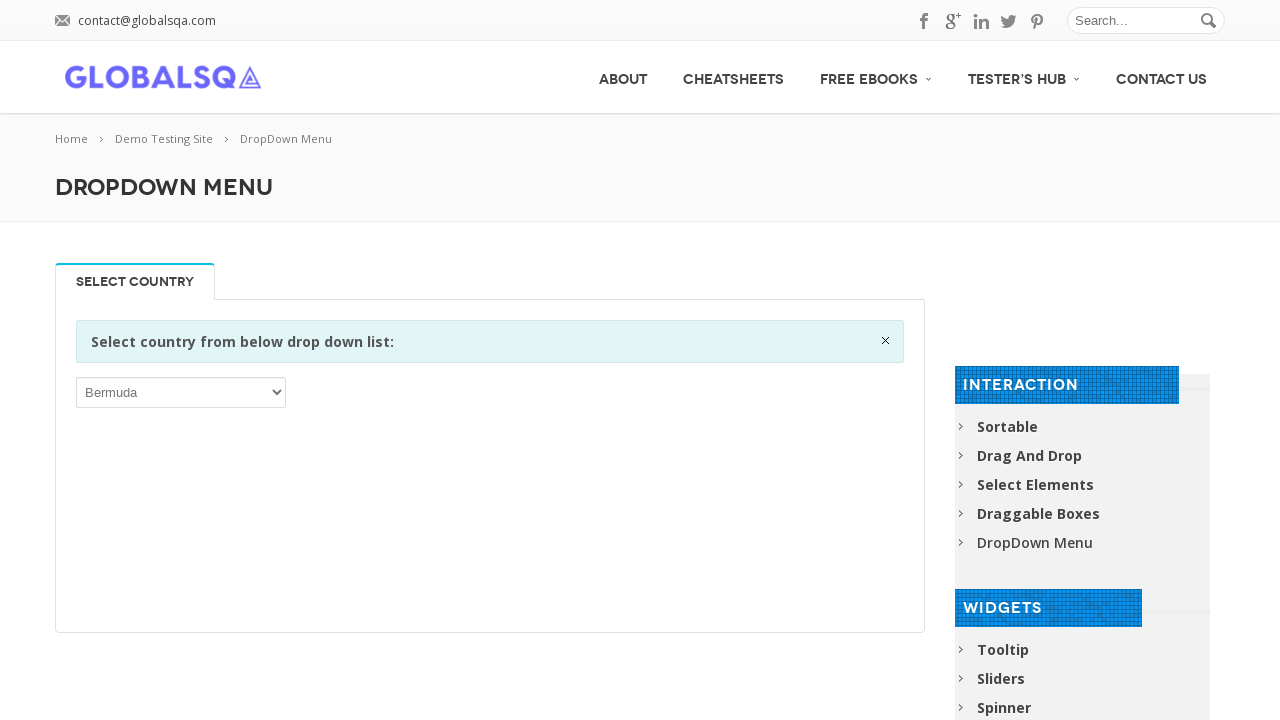